Tests the contact form functionality on Thuprai website by navigating to the contact page, filling out name, email, phone, and message fields, and submitting the form.

Starting URL: https://thuprai.com/

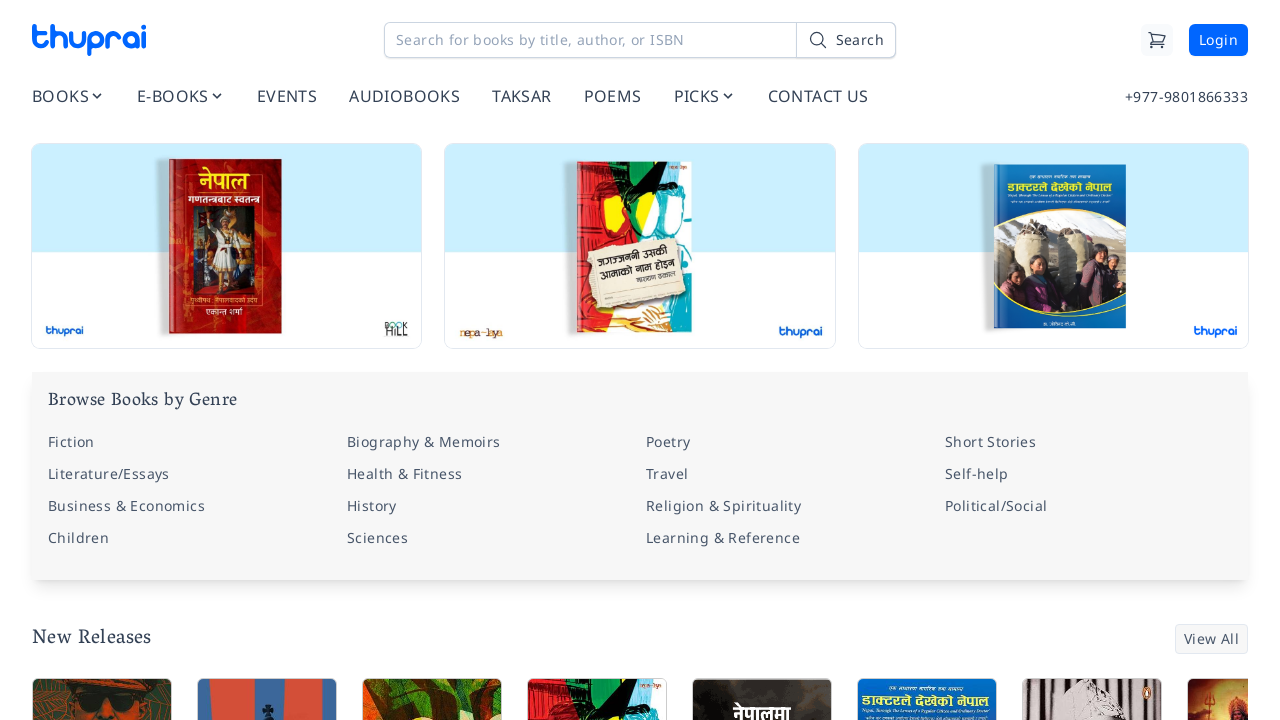

Contact Us link is visible and ready
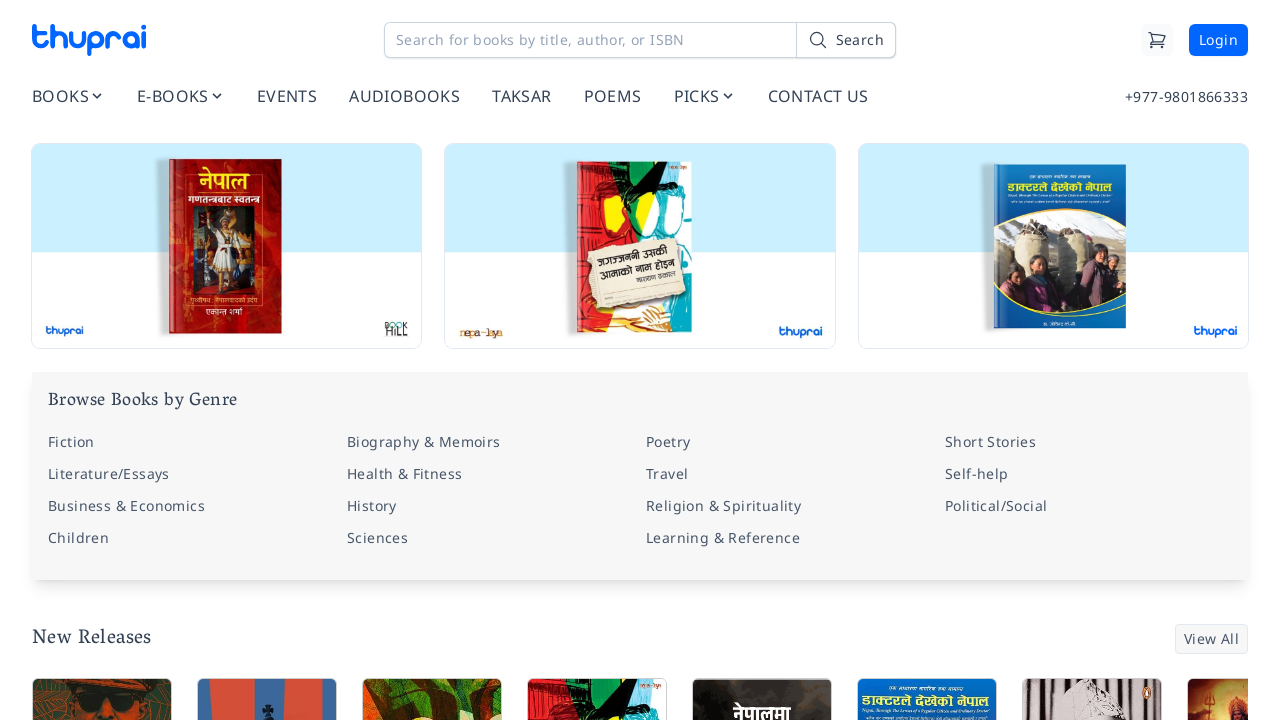

Clicked Contact Us link to navigate to contact page at (818, 96) on internal:role=link[name="CONTACT US"s]
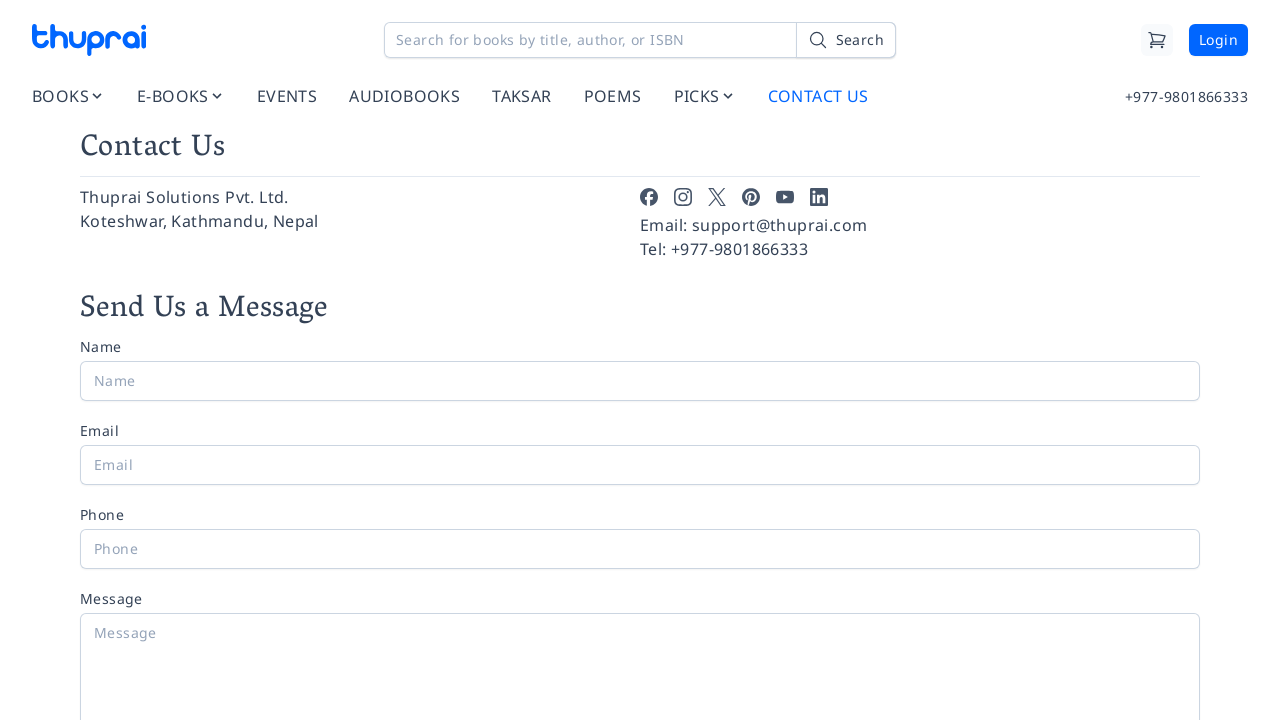

Contact page loaded and 'Contact Us Thuprai Solutions' heading is visible
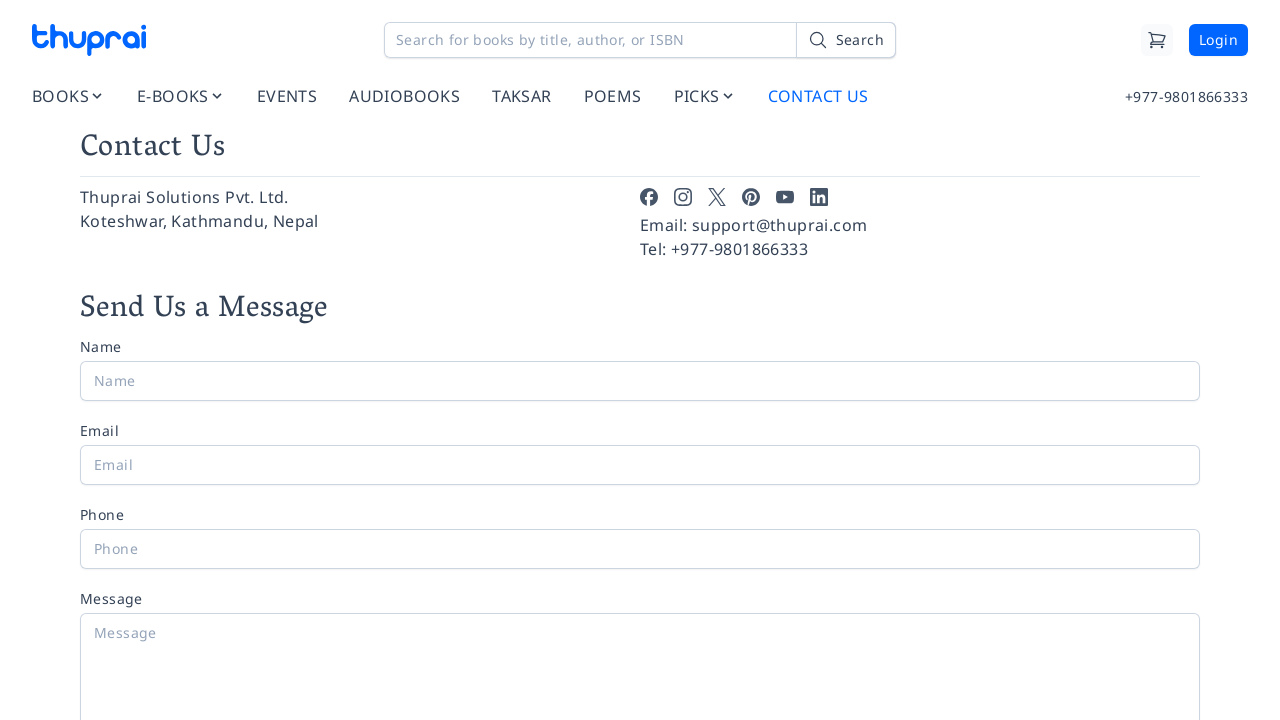

Clicked on Name field at (640, 381) on internal:role=textbox[name="Name"i]
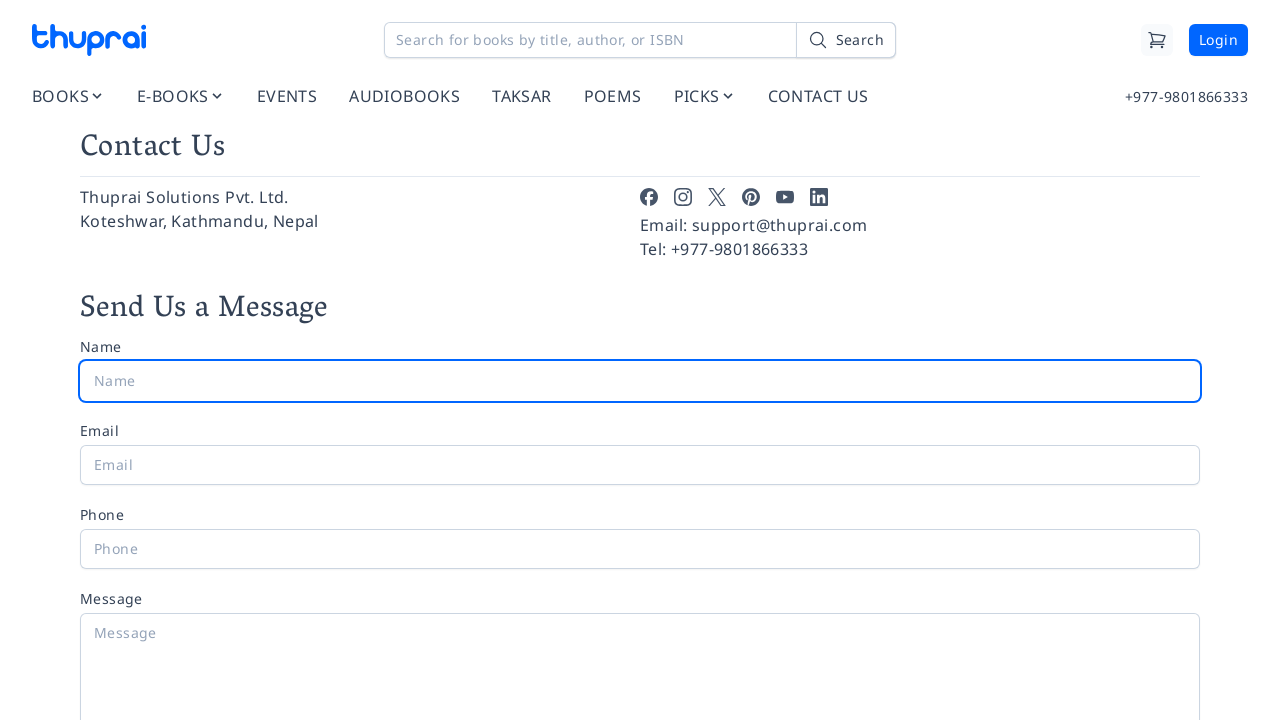

Filled Name field with 'test test' on internal:role=textbox[name="Name"i]
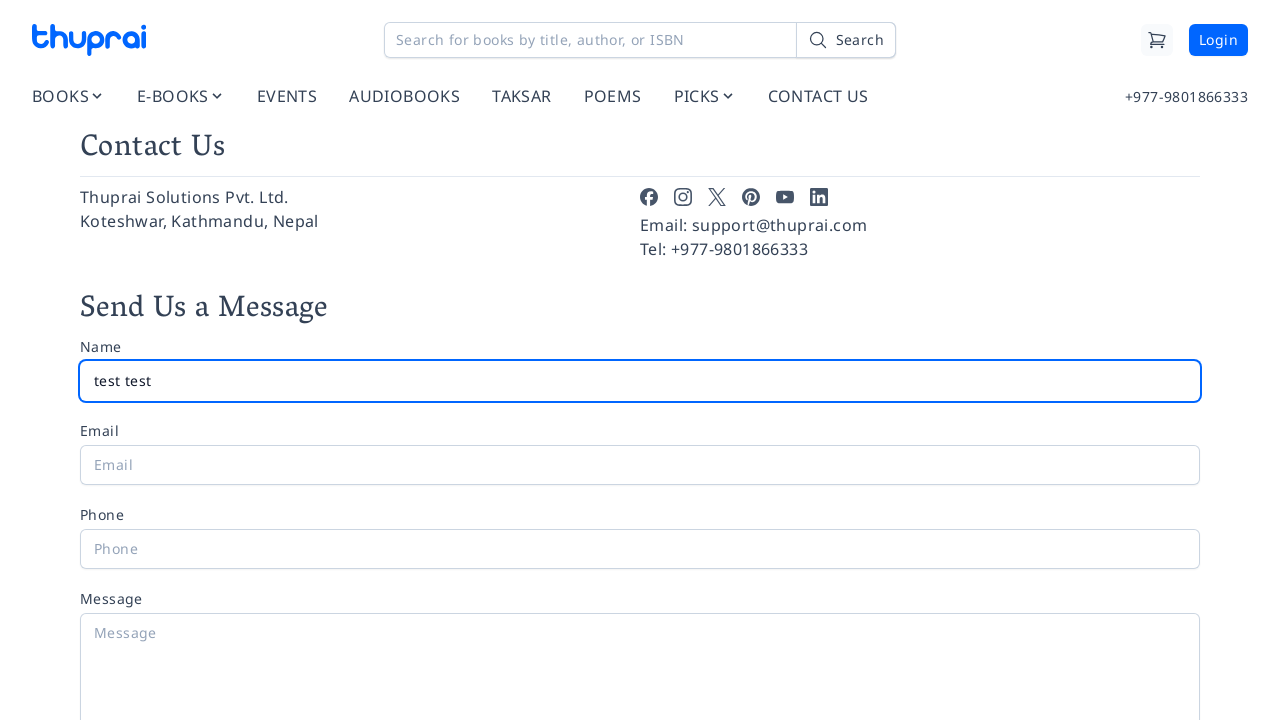

Clicked on Email field at (640, 465) on internal:role=textbox[name="Email"i]
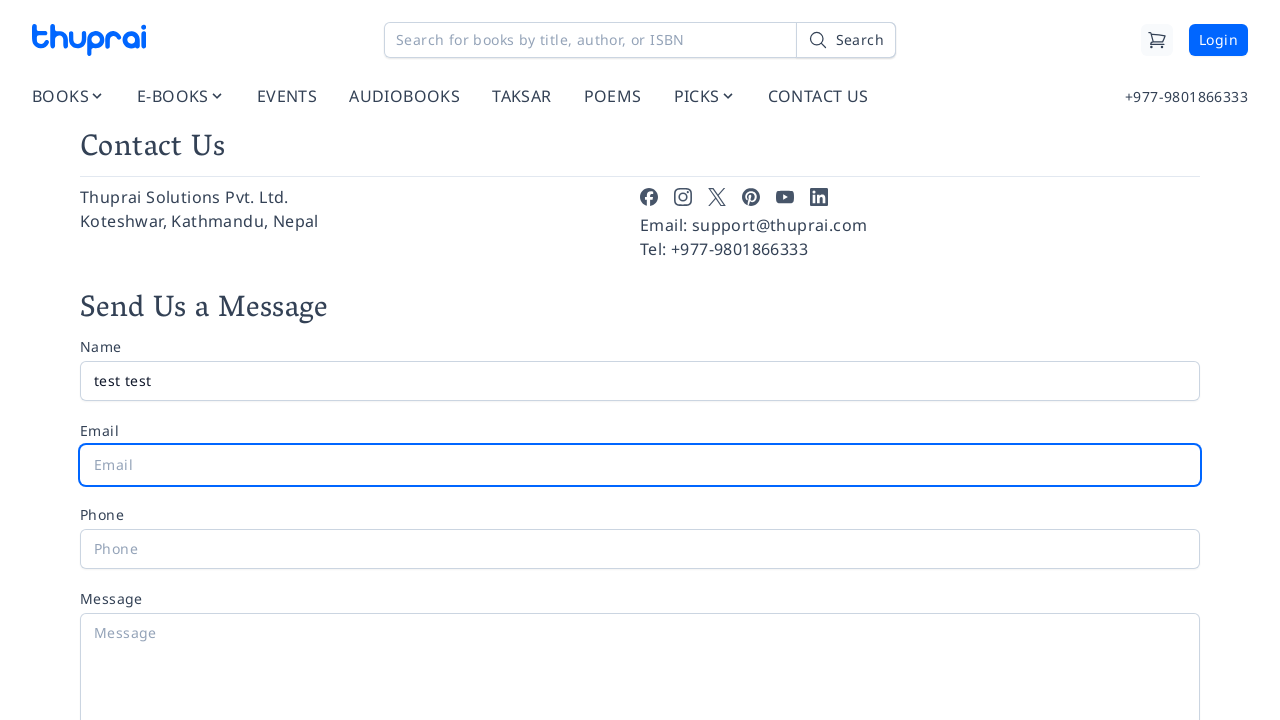

Filled Email field with 'est@awecode.com' on internal:role=textbox[name="Email"i]
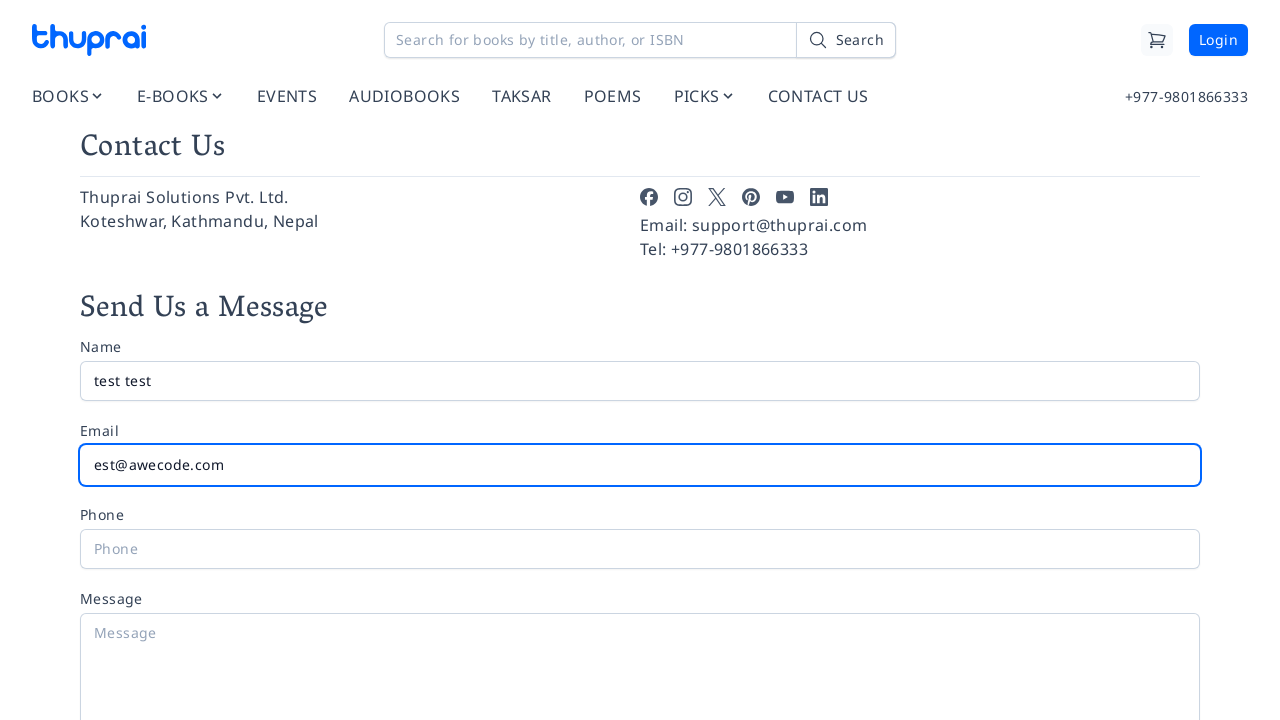

Clicked on Phone field at (640, 549) on internal:role=textbox[name="Phone"i]
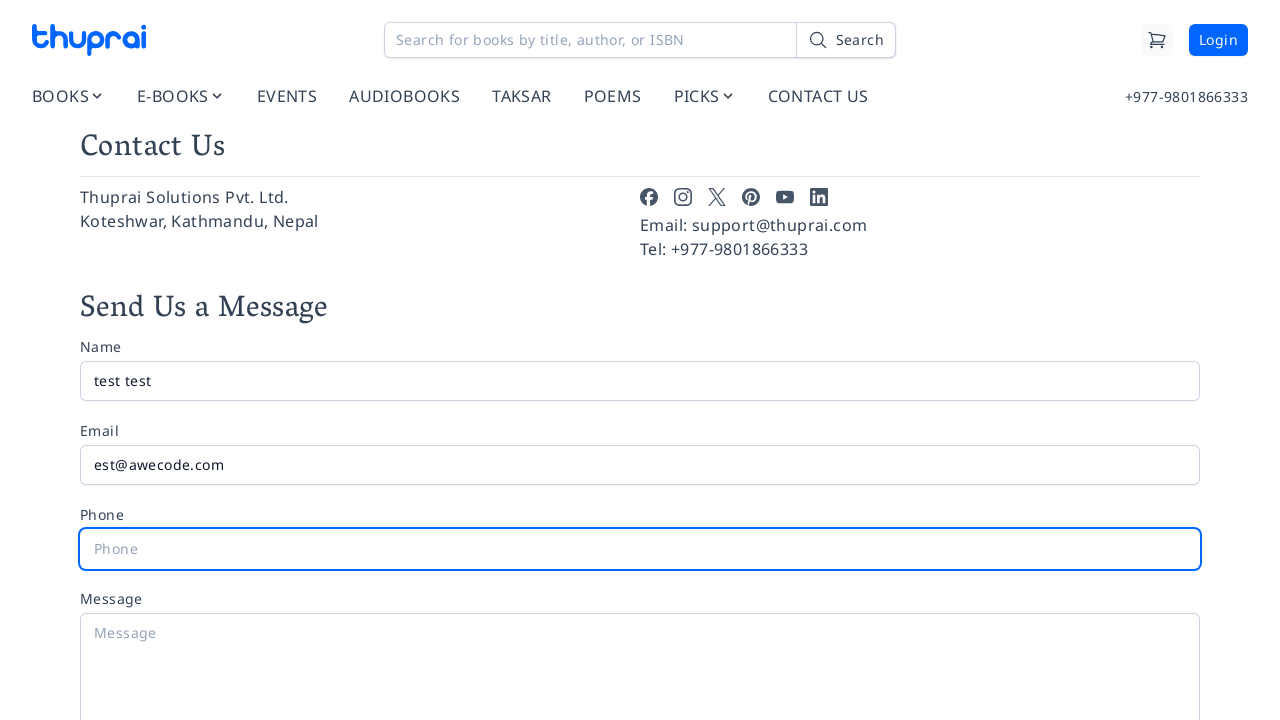

Filled Phone field with '9800000000' on internal:role=textbox[name="Phone"i]
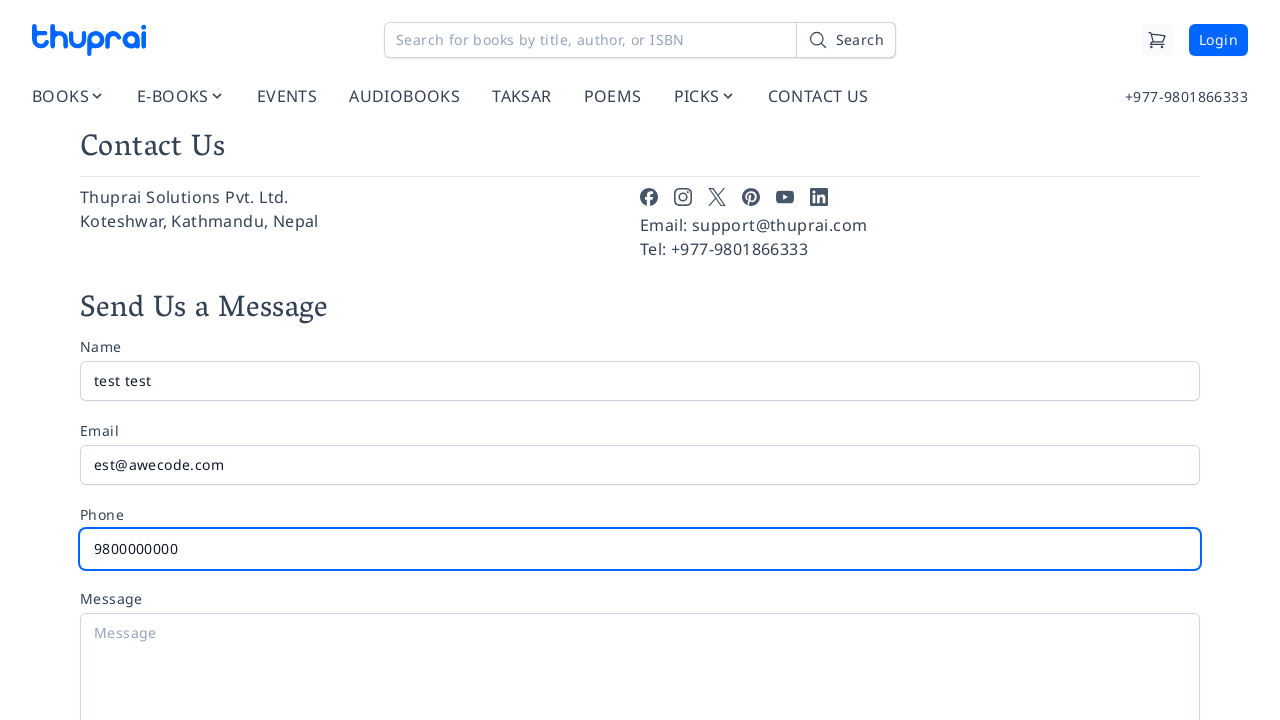

Clicked on Message field at (640, 660) on internal:role=textbox[name="Message"i]
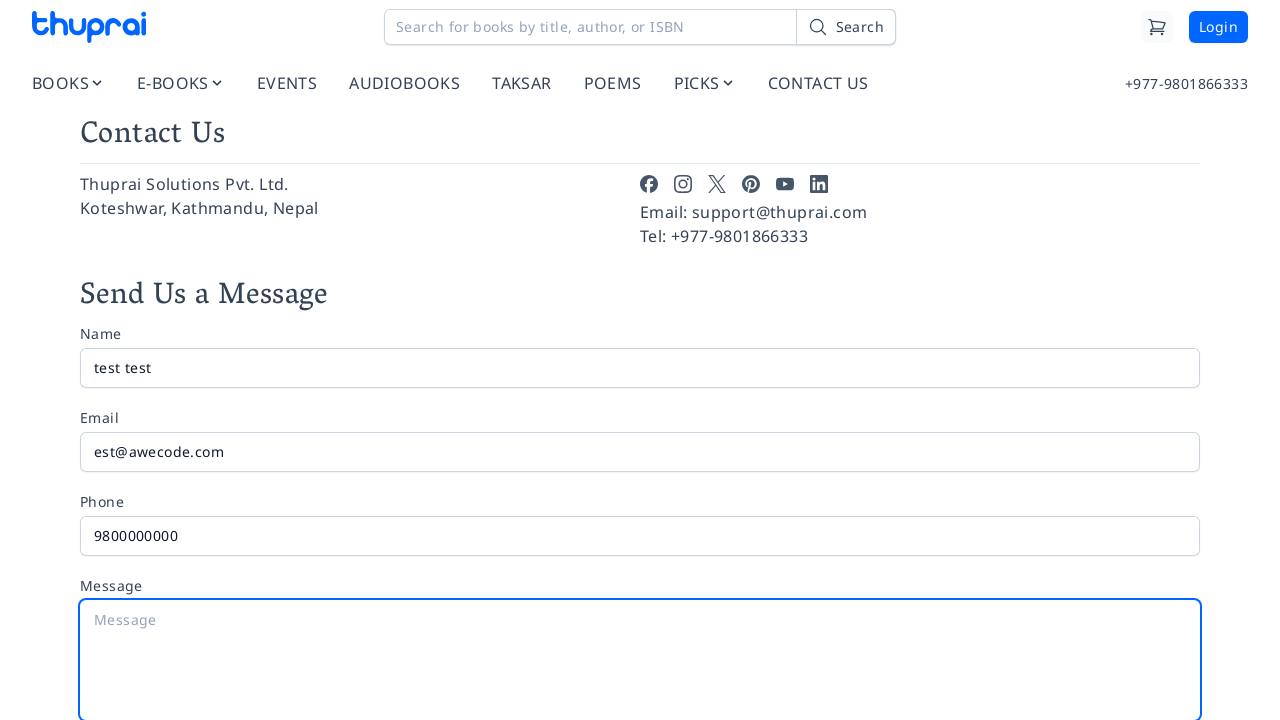

Filled Message field with 'testing' on internal:role=textbox[name="Message"i]
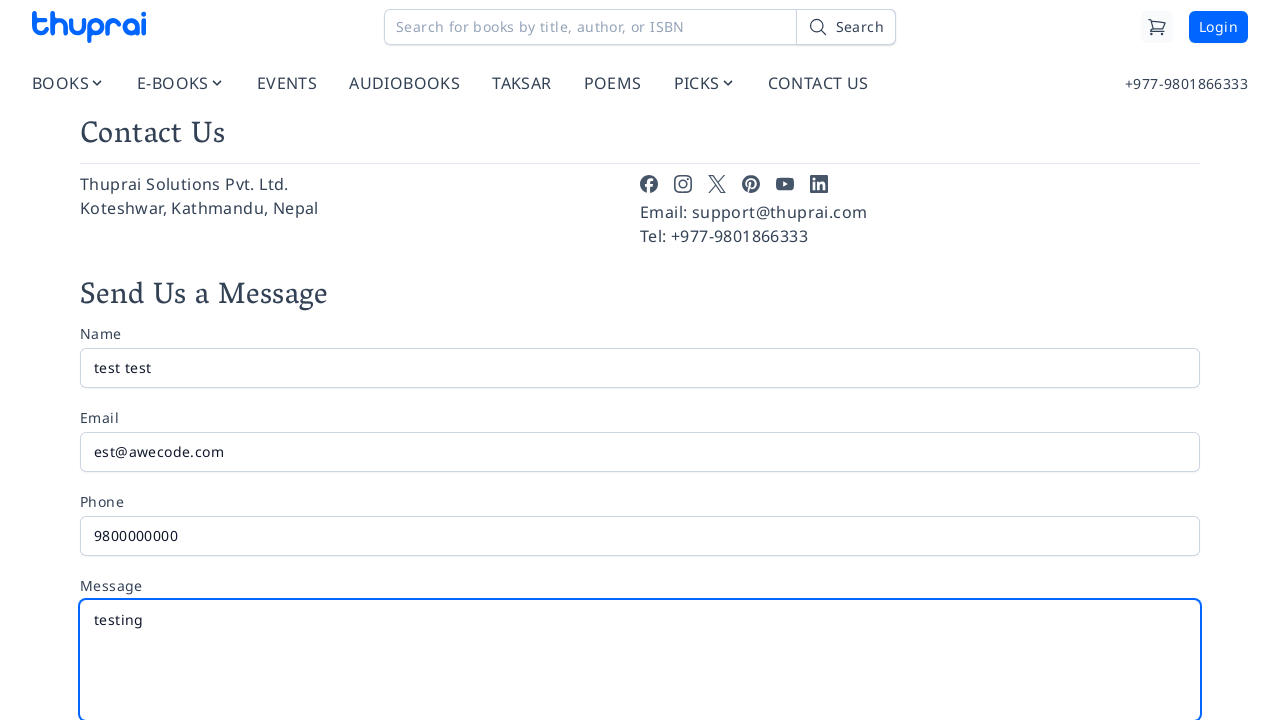

Clicked Submit button to submit the contact form at (120, 360) on internal:role=button[name="Submit"i]
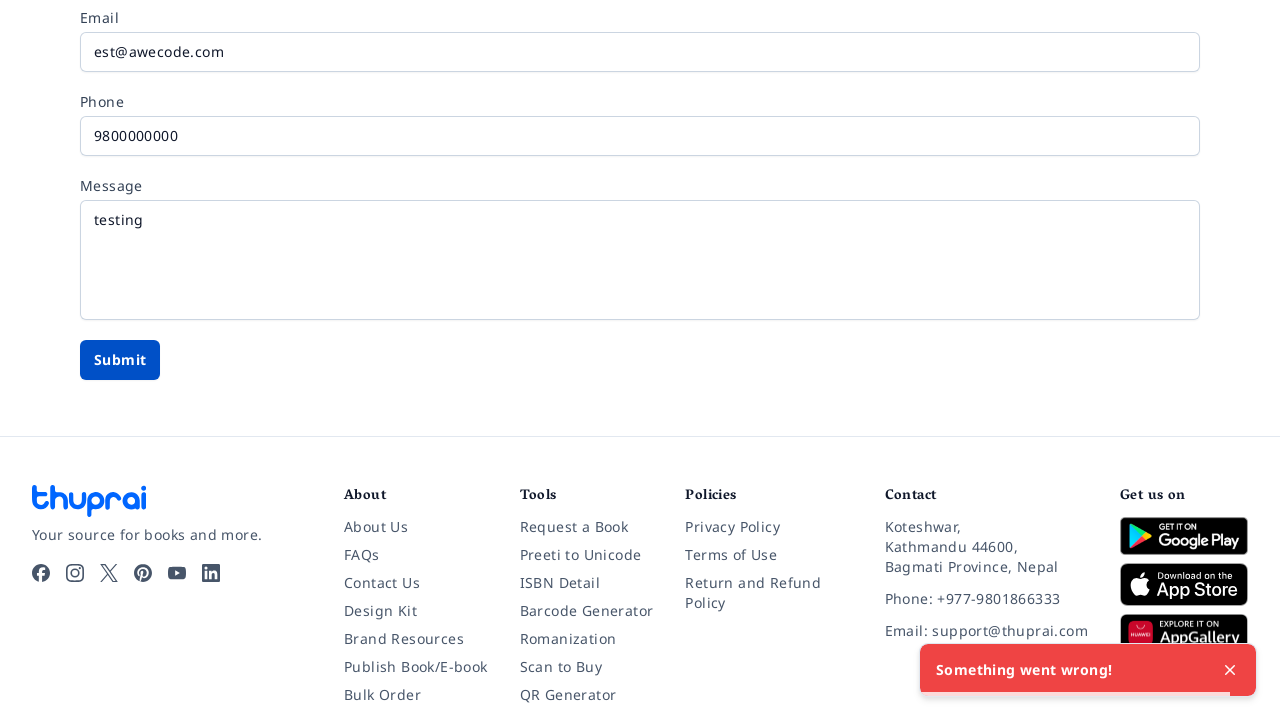

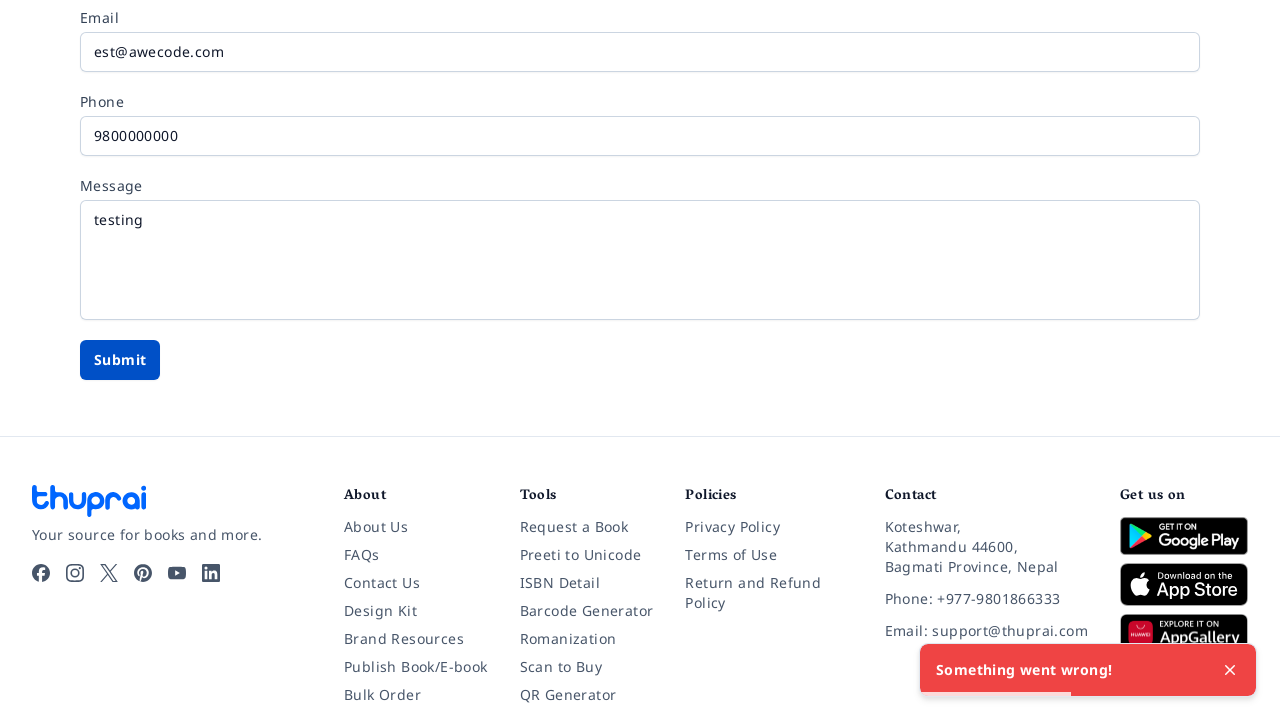